Tests that the email address in the footer contact section is displayed correctly

Starting URL: http://intershop6.skillbox.ru/

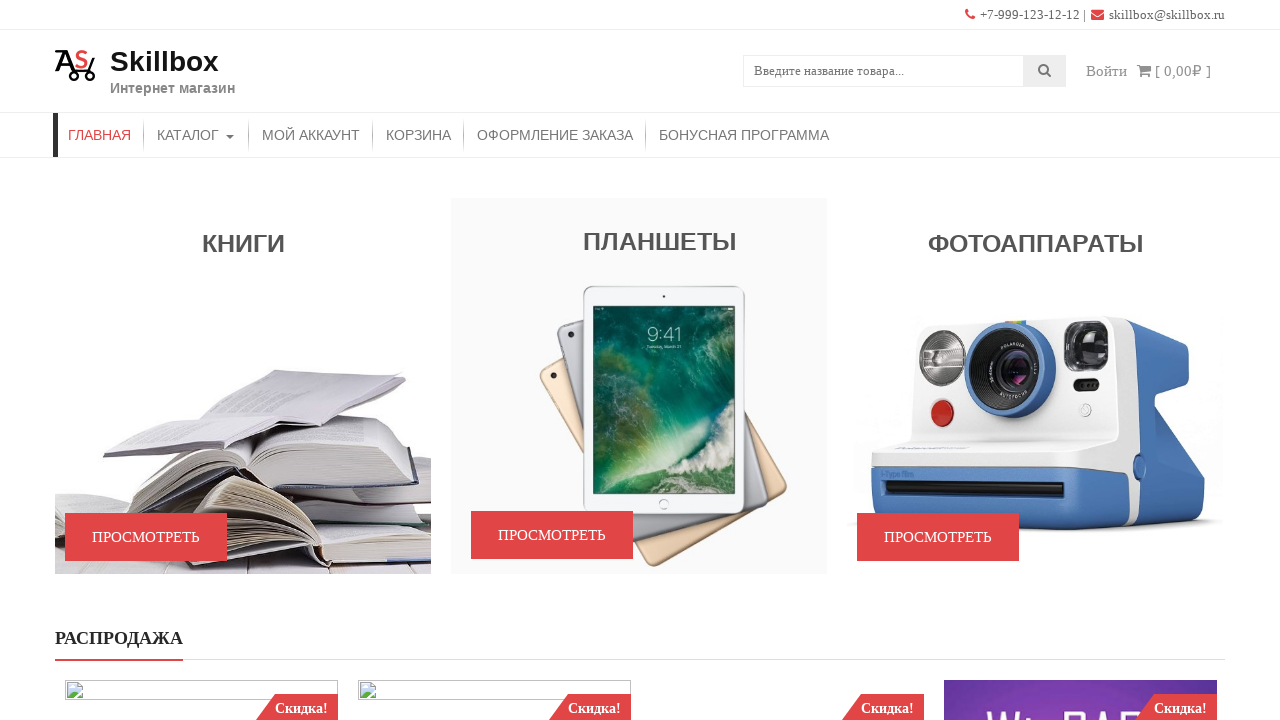

Scrolled to the bottom of the page
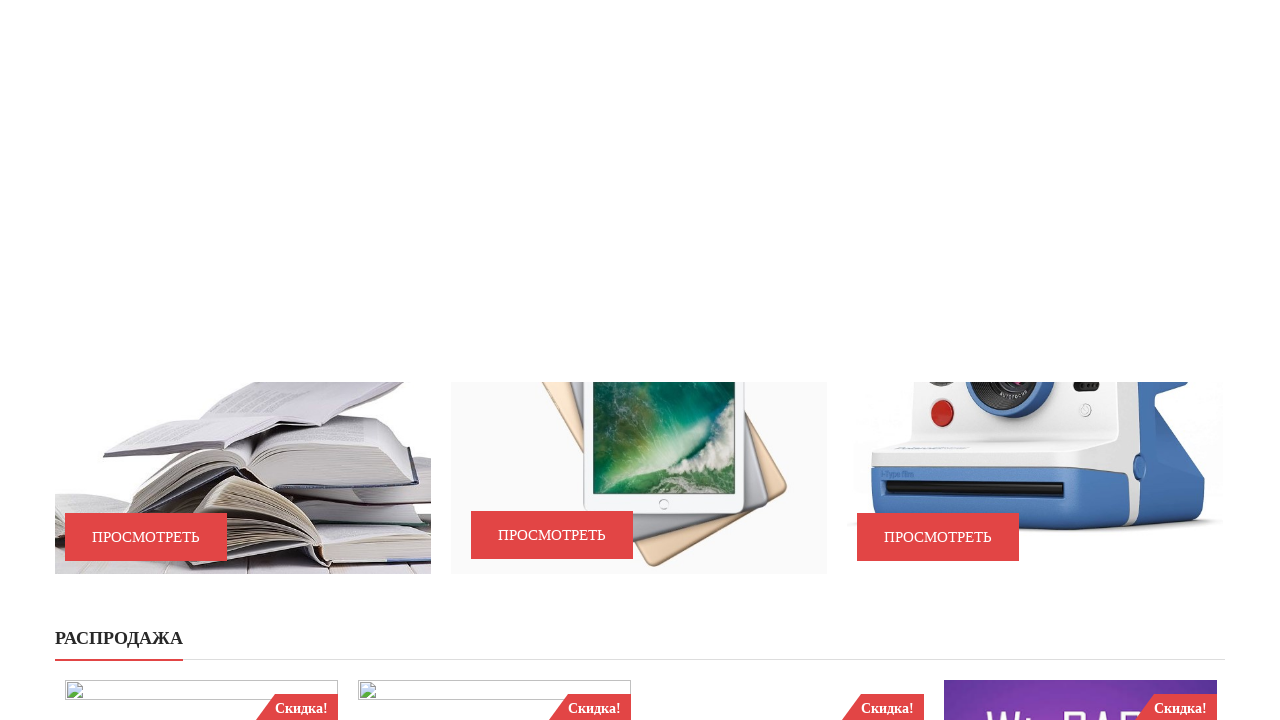

Email text in footer contact section is now visible
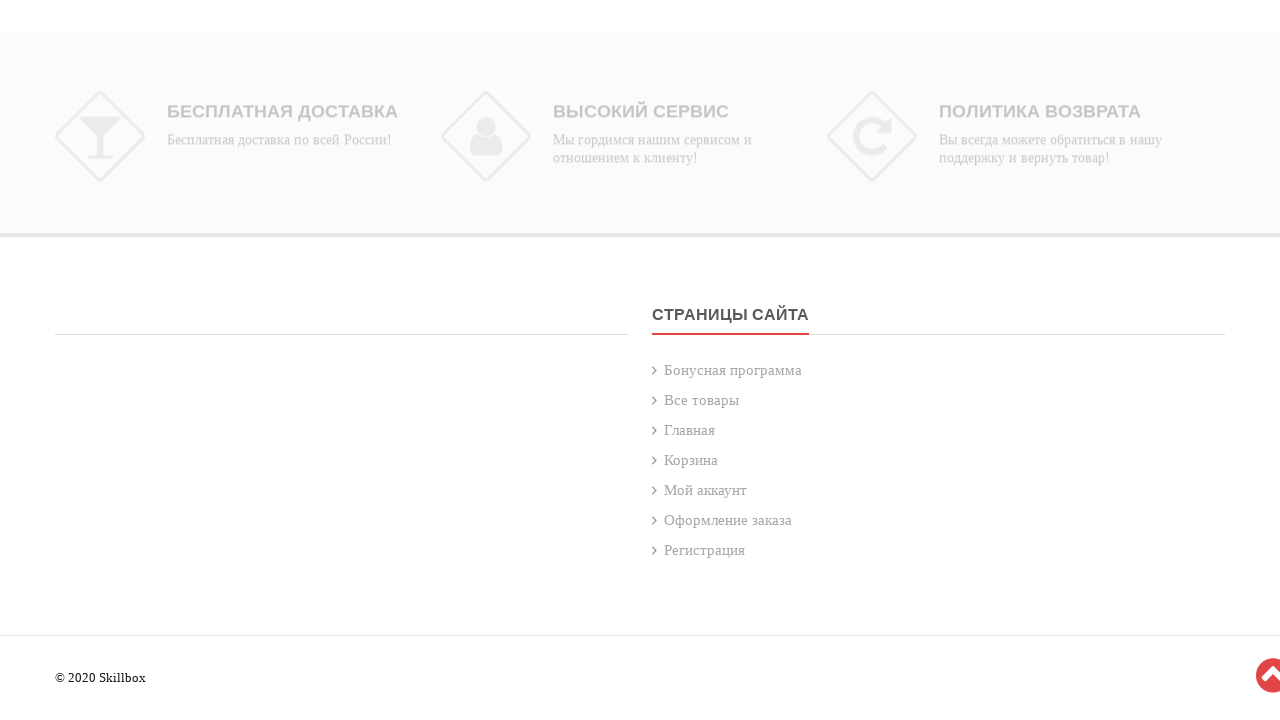

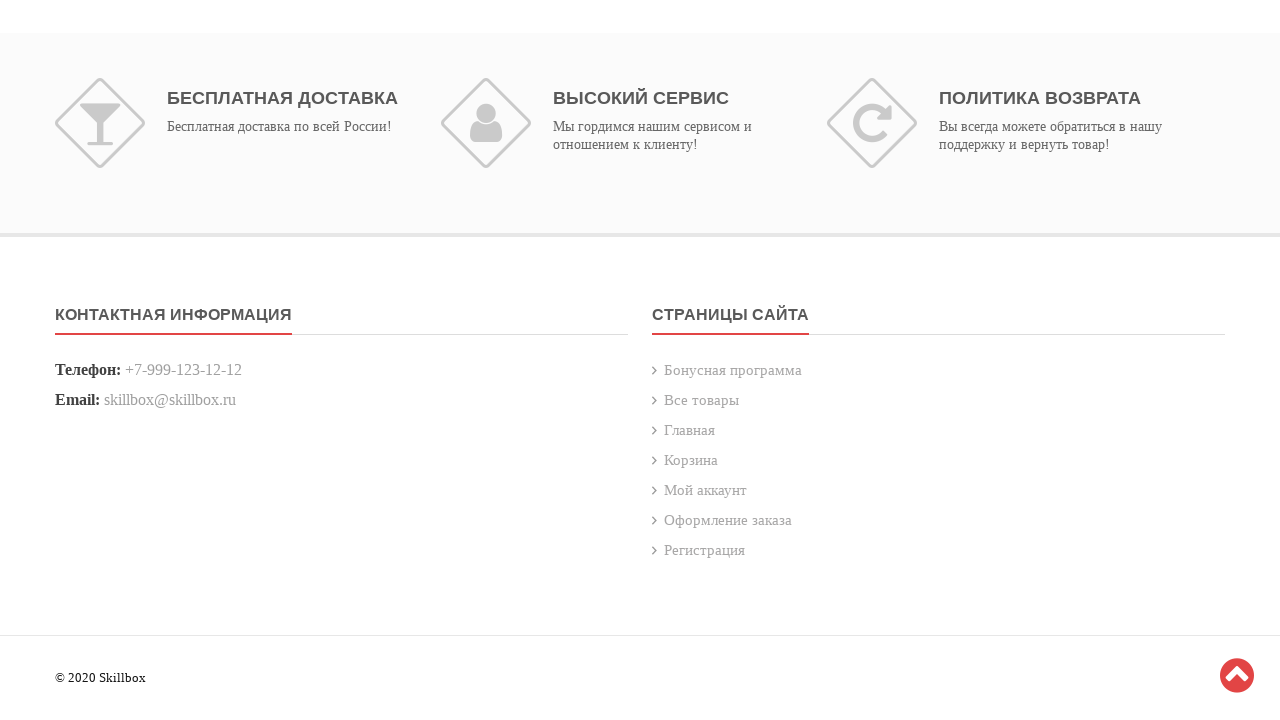